Waits for a price to reach $100, then books and solves a mathematical calculation challenge

Starting URL: http://suninjuly.github.io/explicit_wait2.html

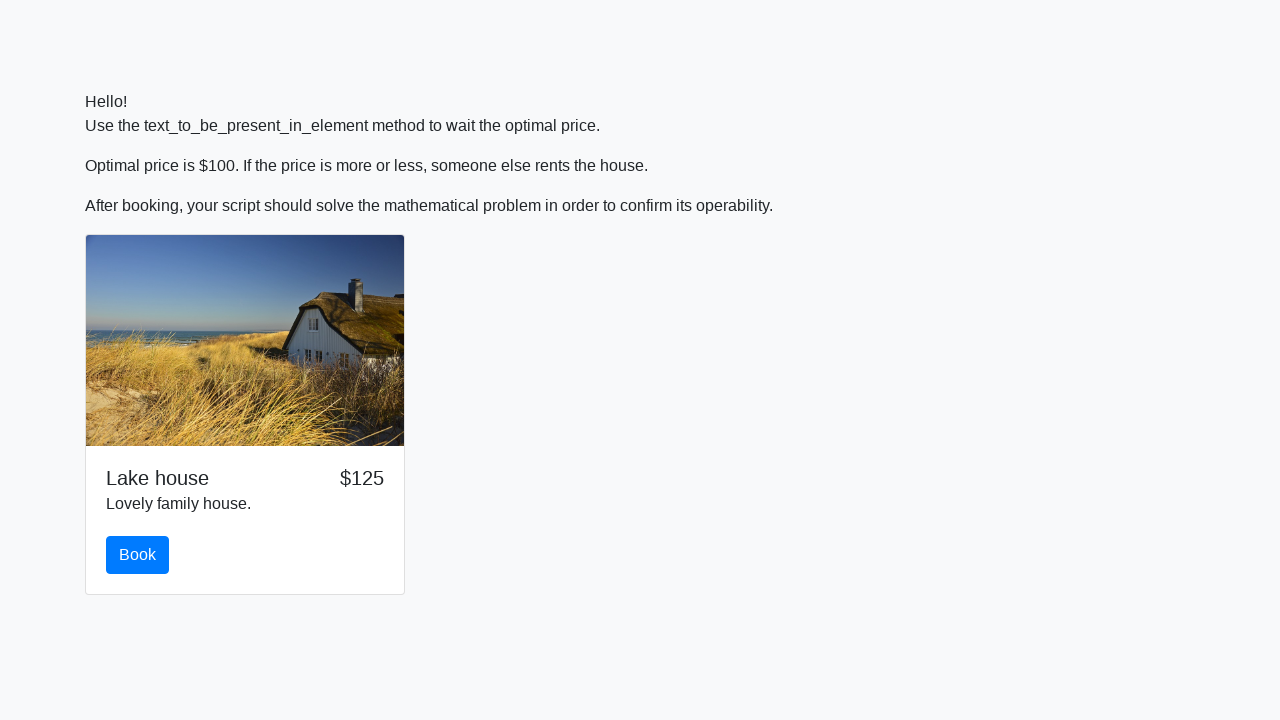

Waited for price to reach $100
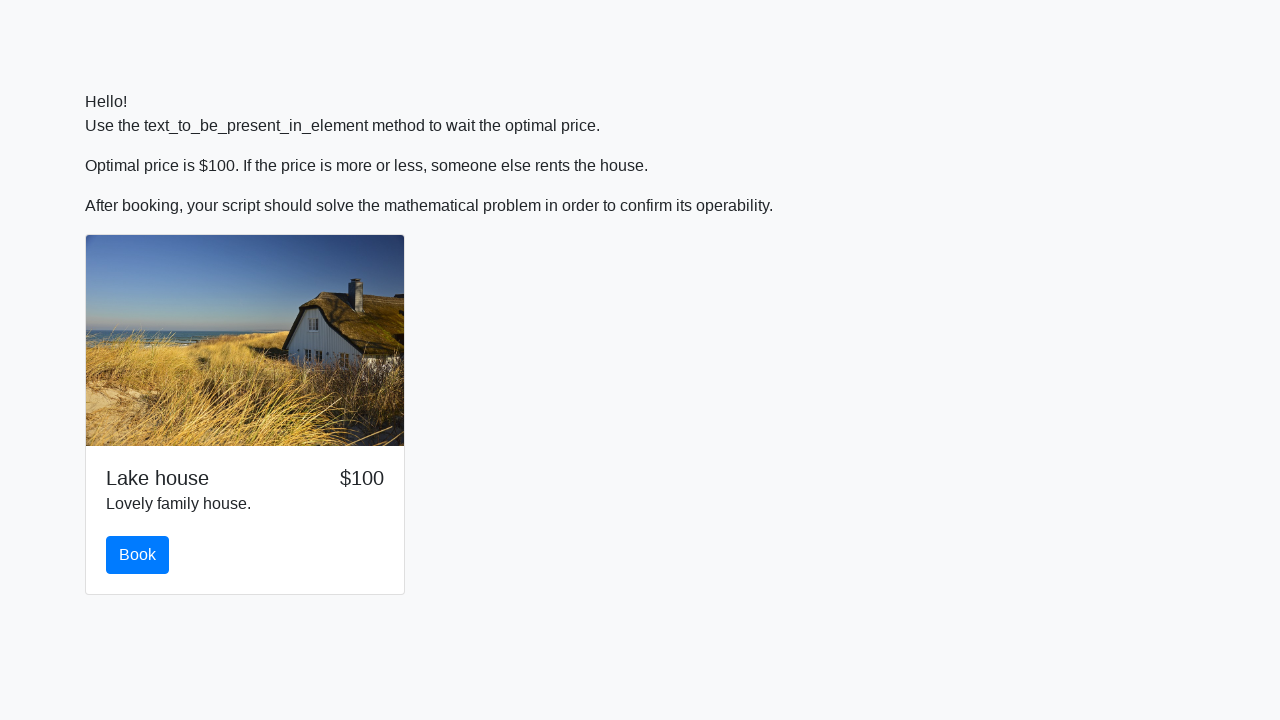

Clicked the book button at (138, 555) on #book
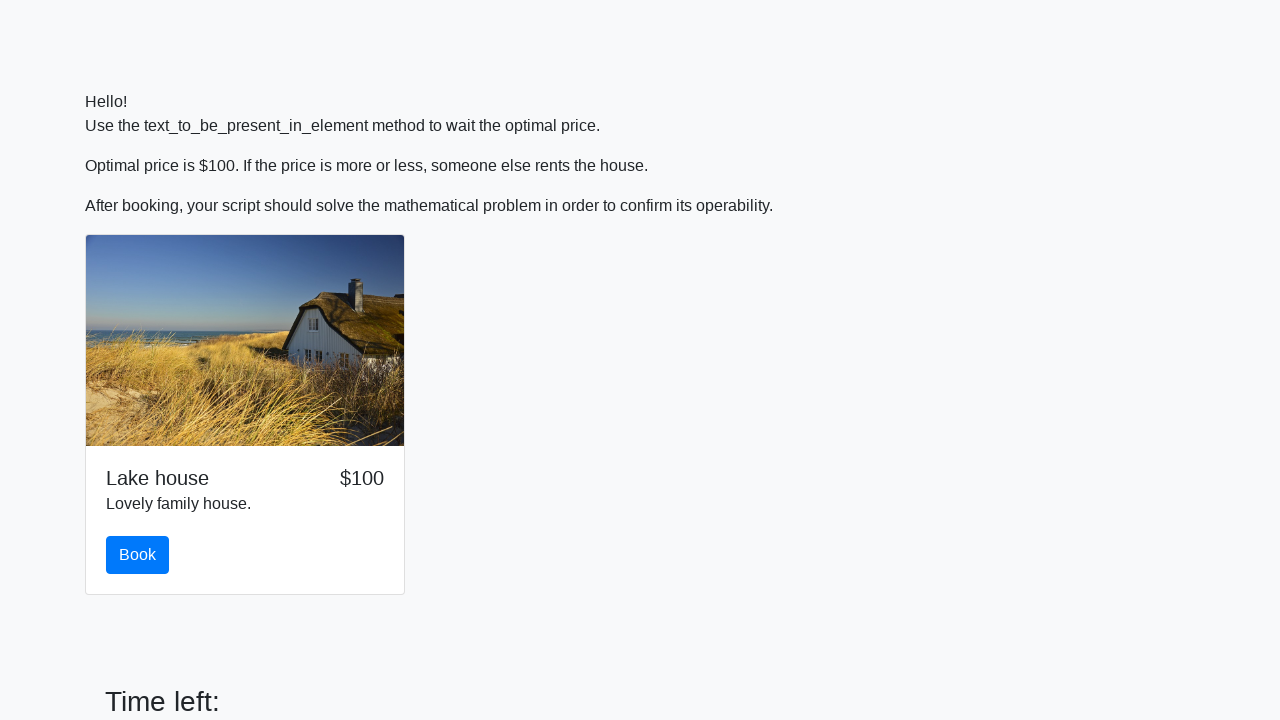

Retrieved value from input_value element for calculation
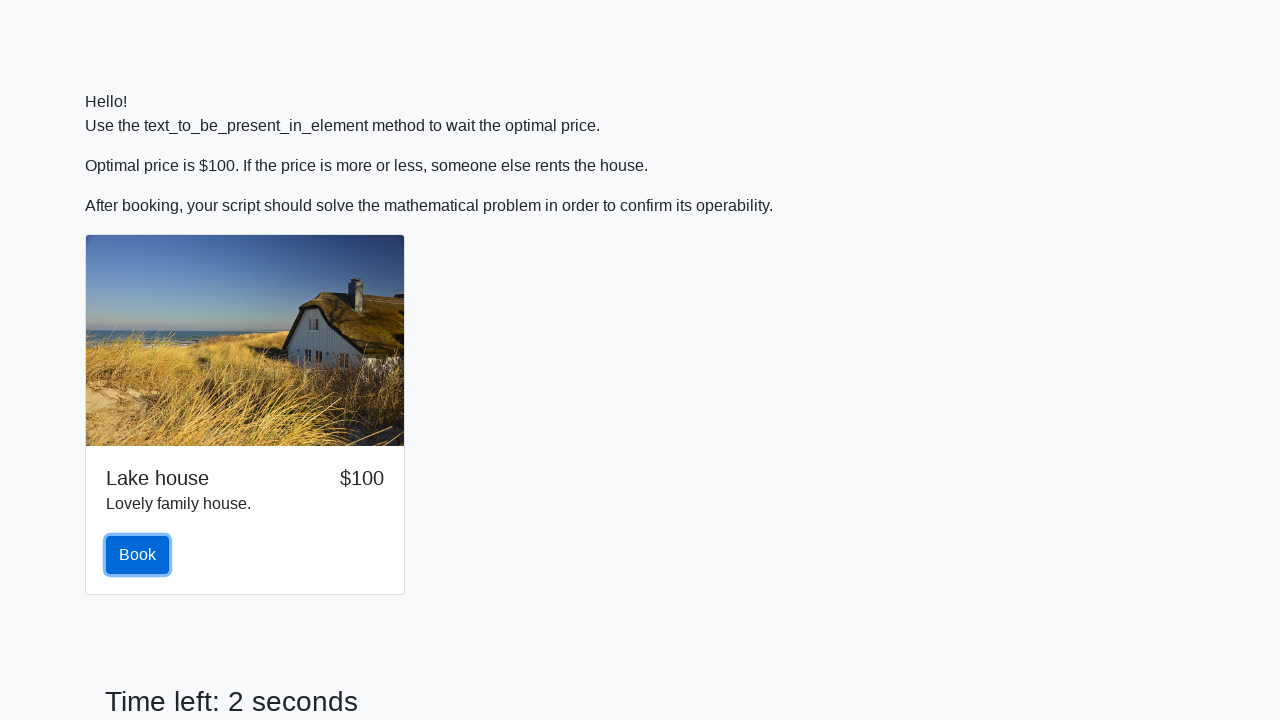

Calculated mathematical result: 1.9536126035756918
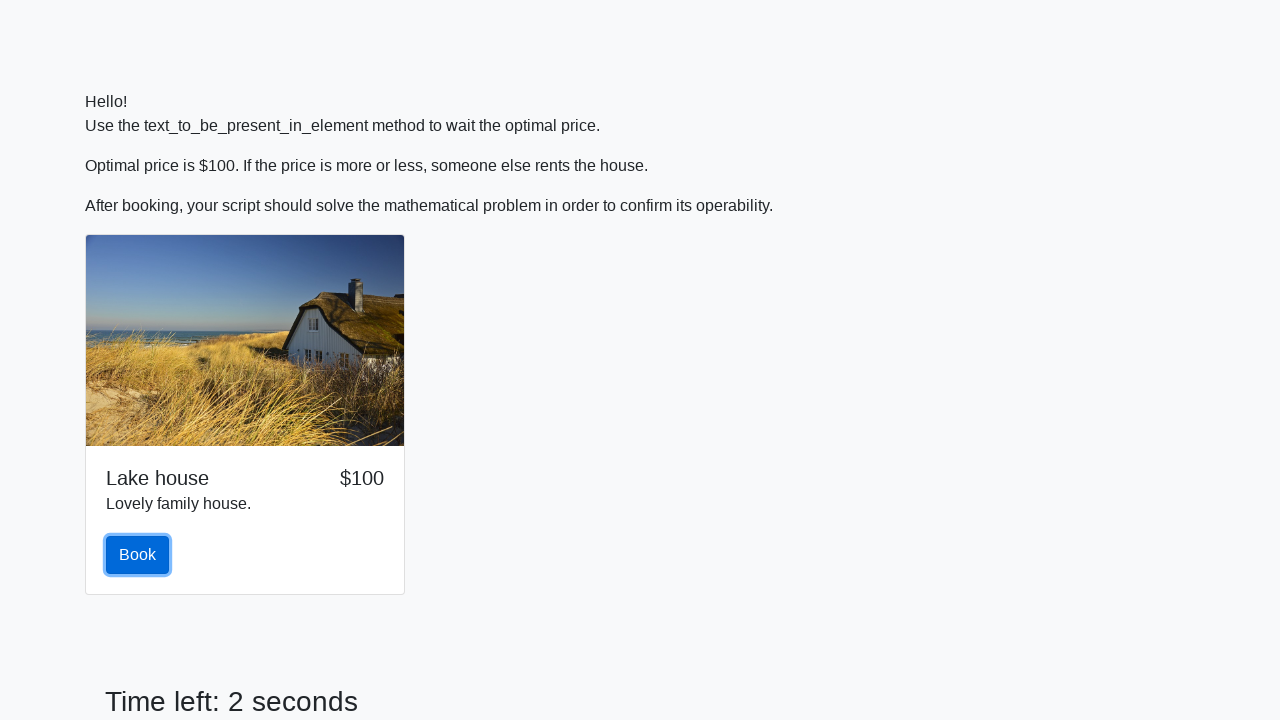

Filled answer field with calculated value on #answer
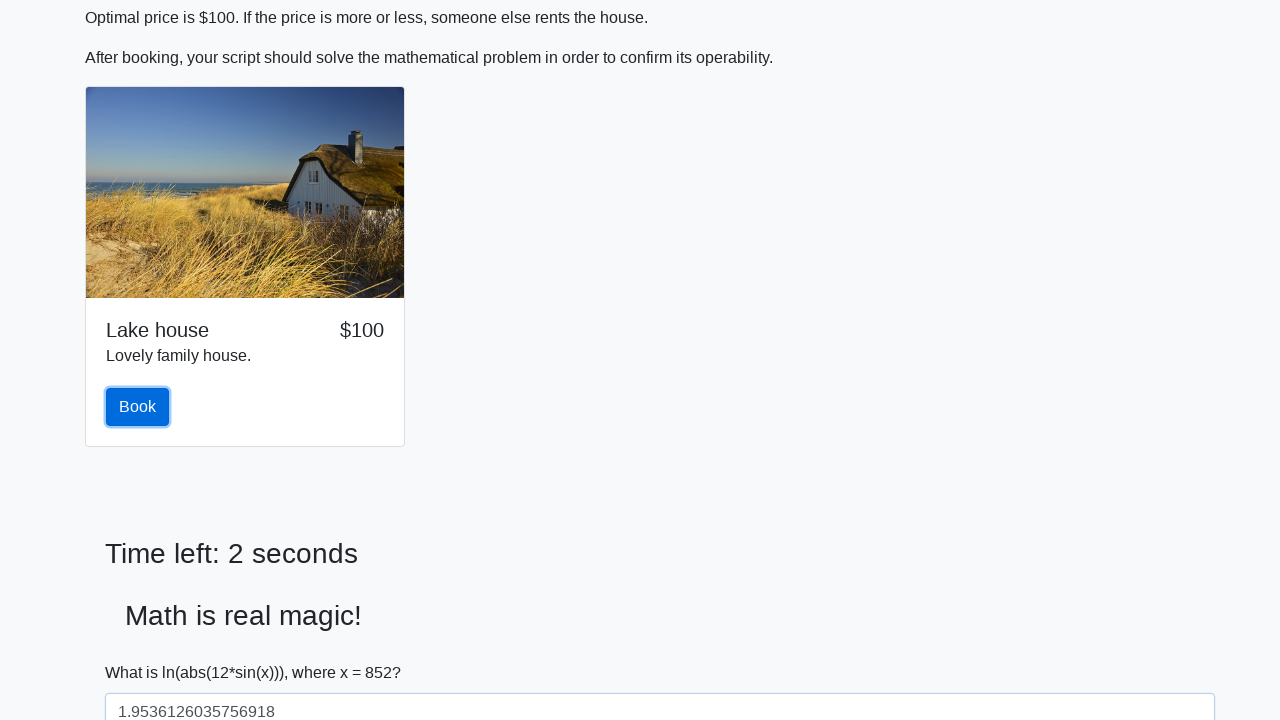

Clicked submit button to complete the challenge at (143, 651) on body > form > div > div > button
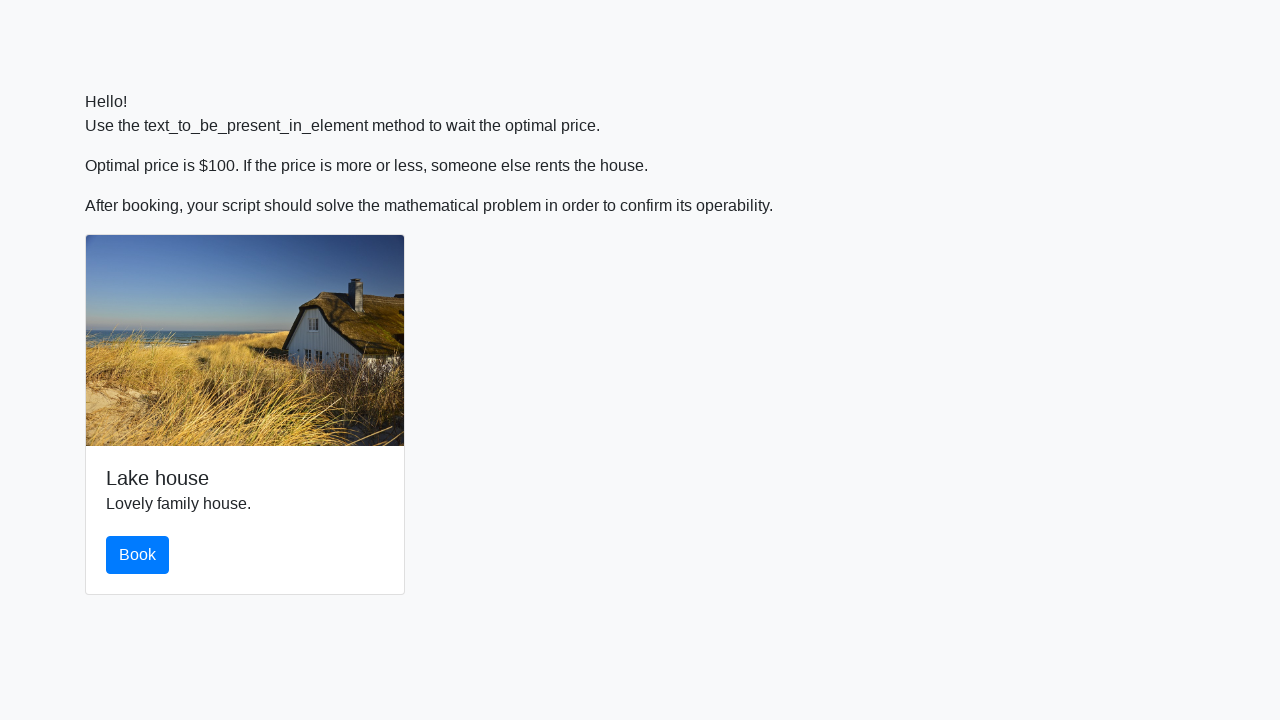

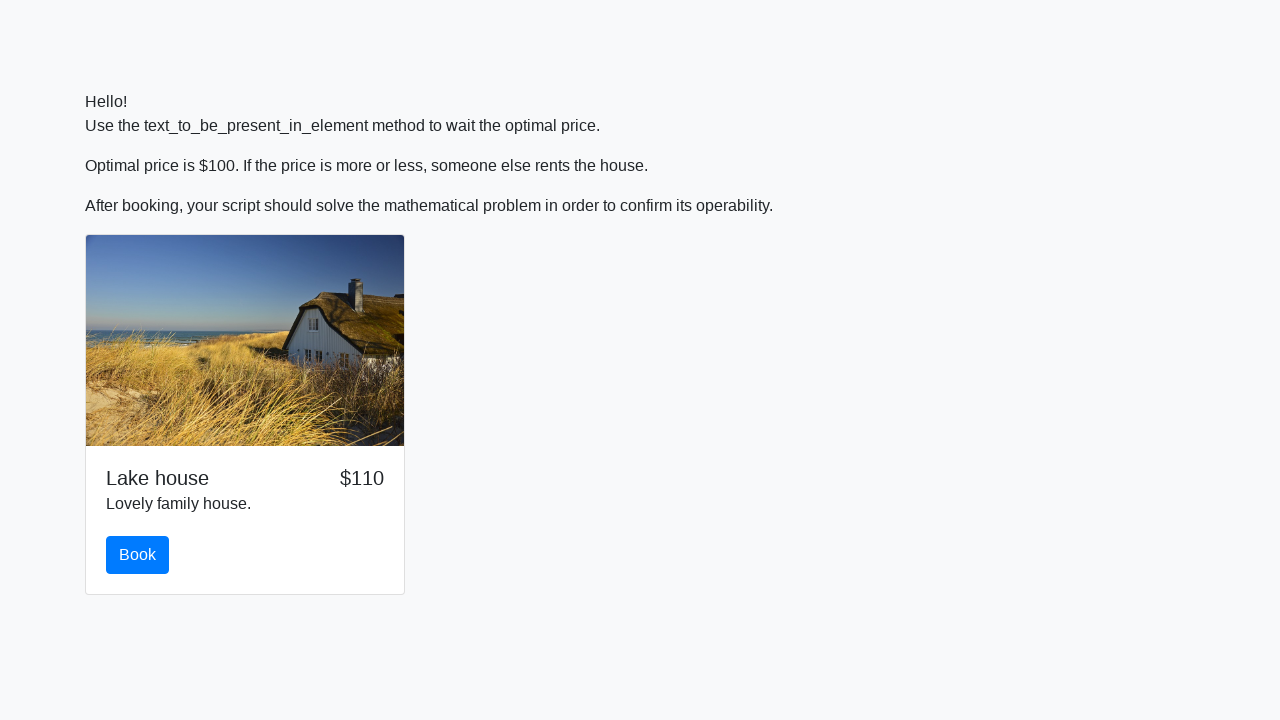